Navigates to PlayStation Direct PS5 page and monitors for queue status by checking body class attribute and refreshing periodically

Starting URL: https://direct.playstation.com/en-us/ps5

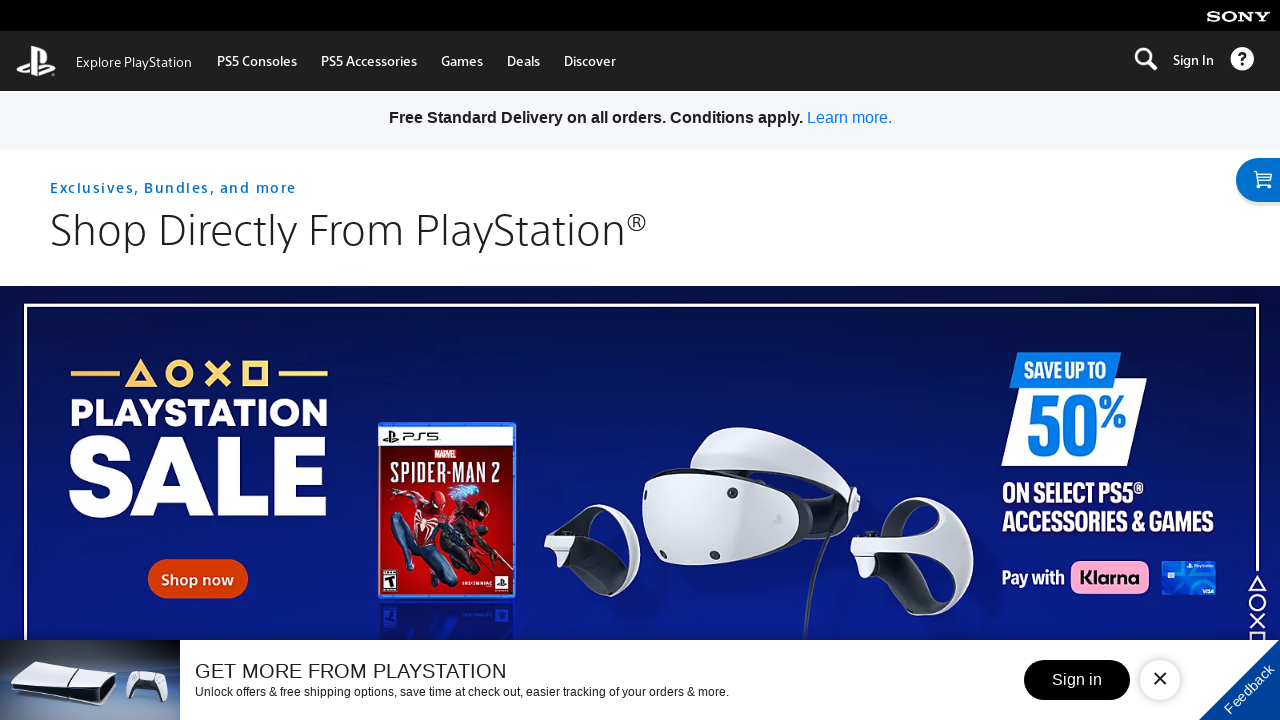

Navigated to PlayStation Direct PS5 page
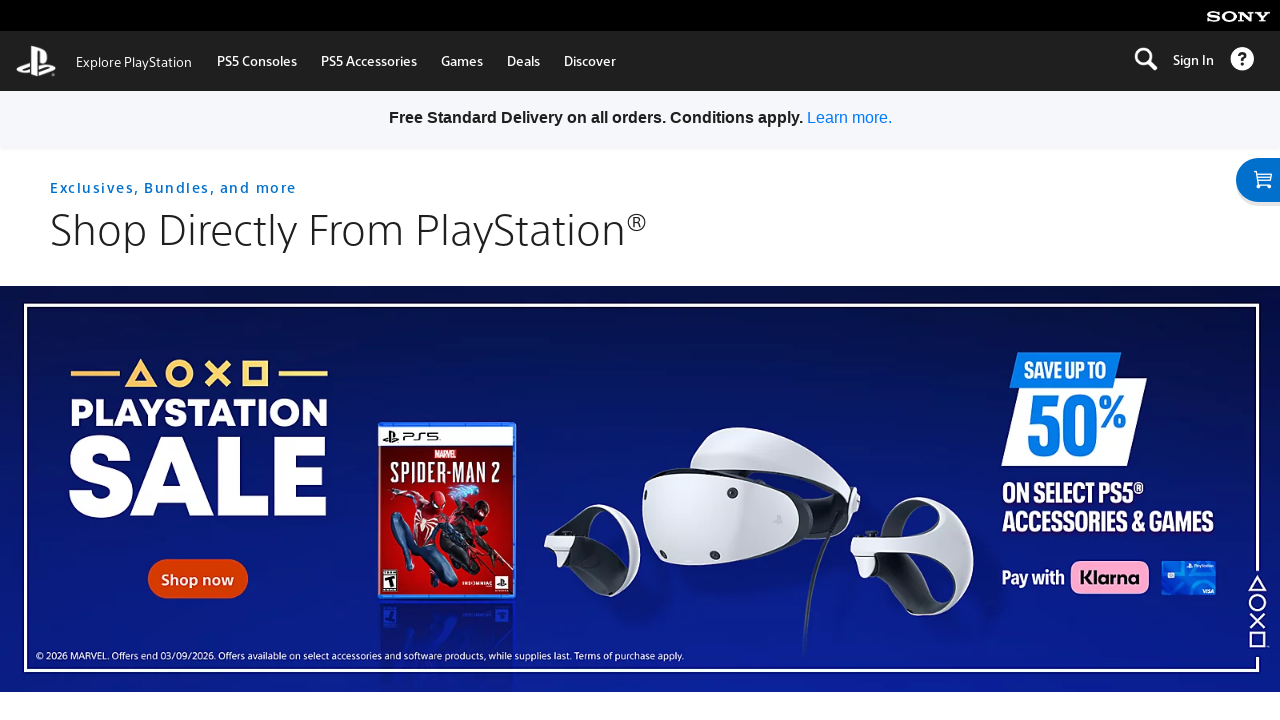

Retrieved body class attribute: 'home-page page basicpage' (attempt 1/5)
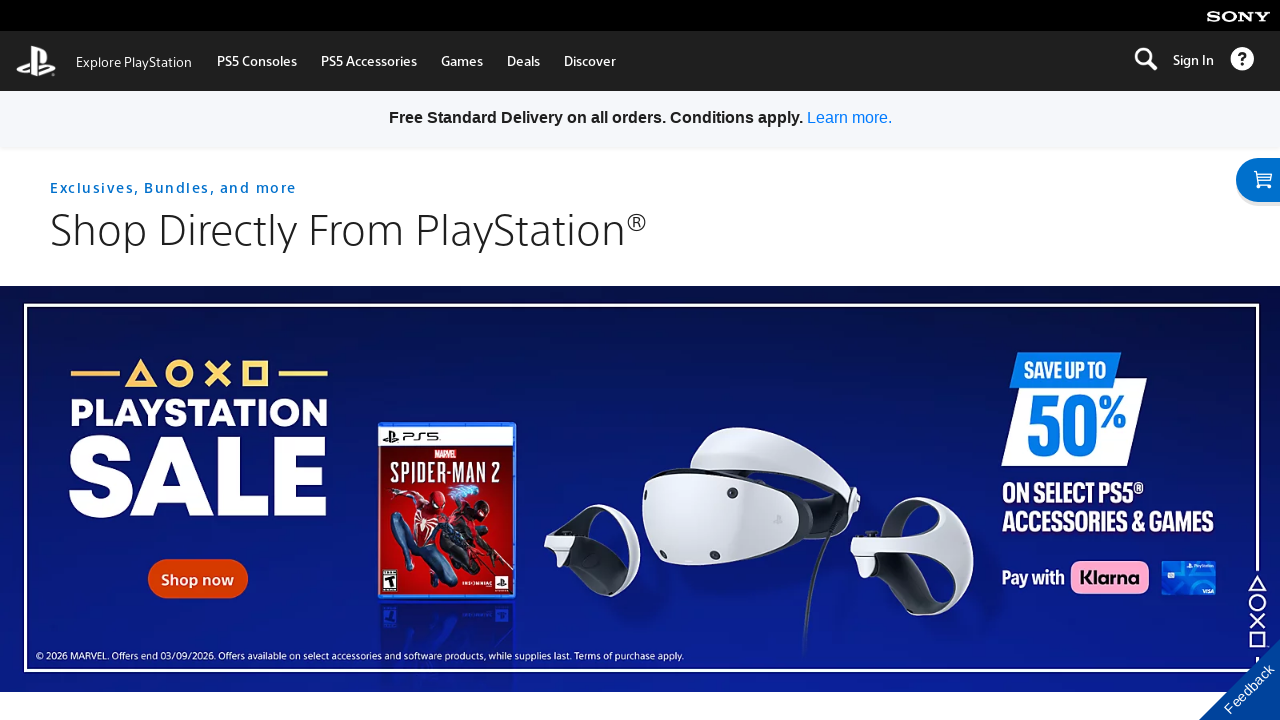

Waited 10 seconds before refresh
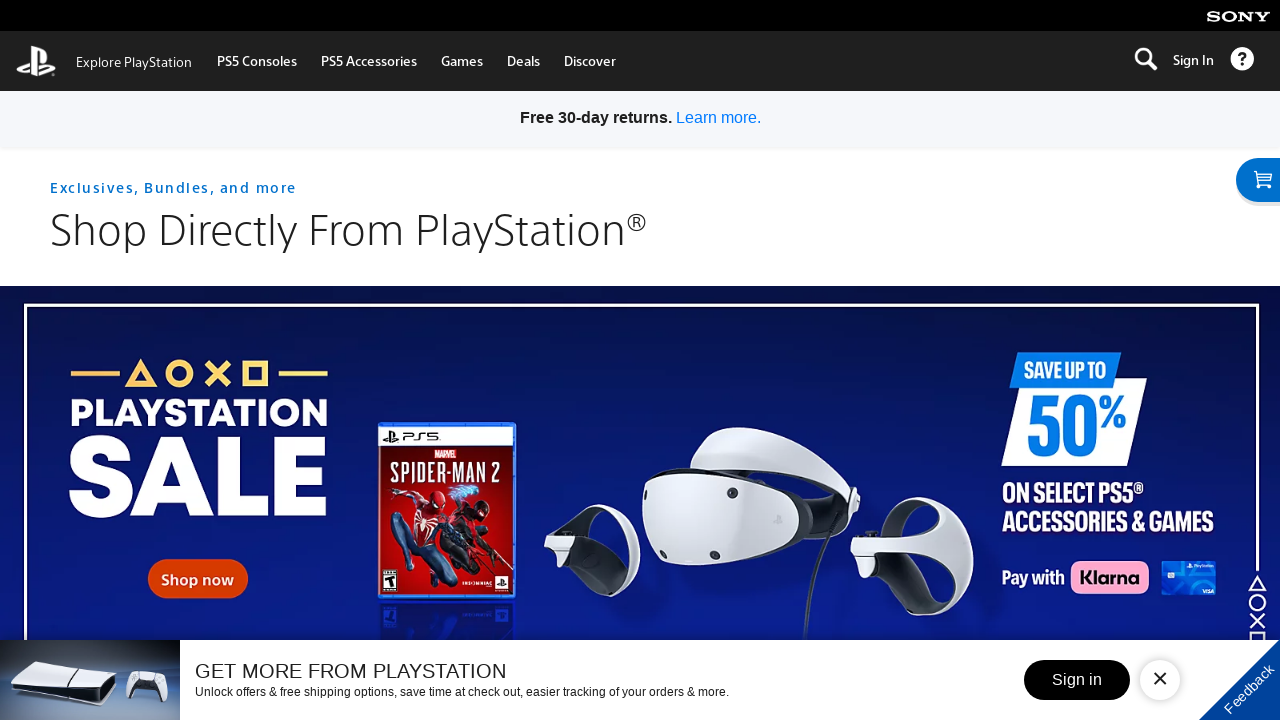

Reloaded page to check queue status again
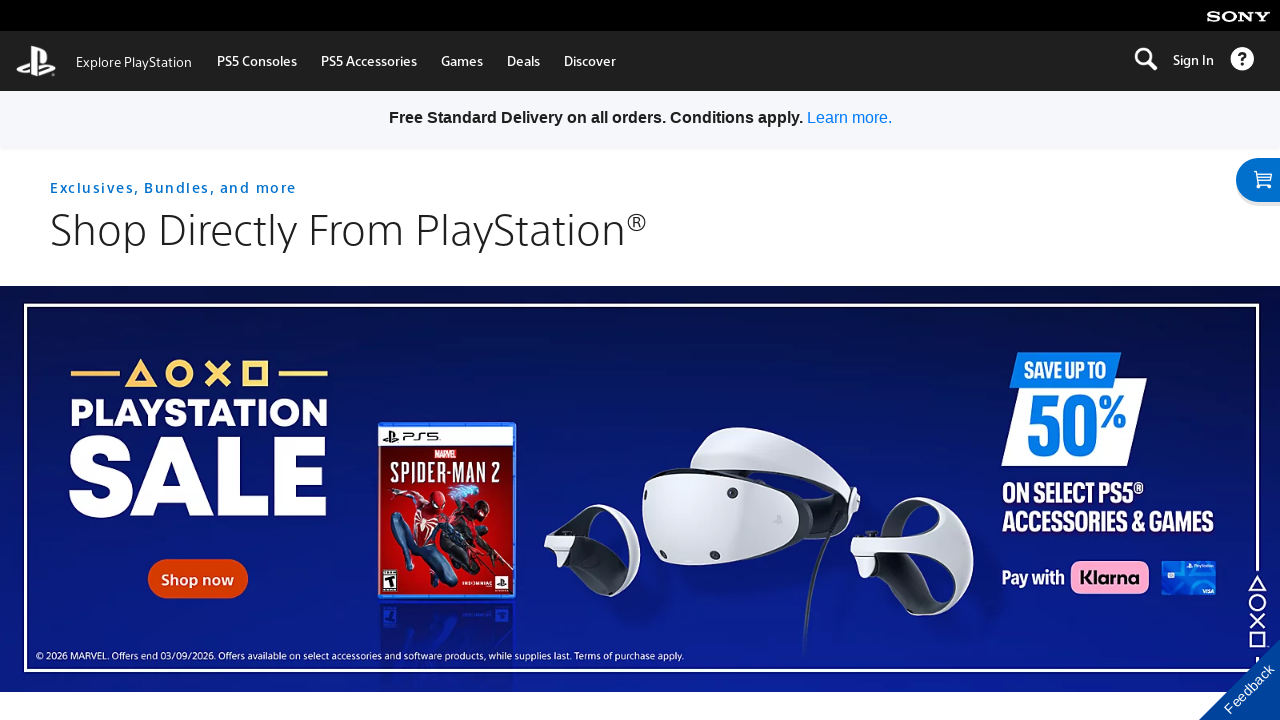

Retrieved body class attribute: 'home-page page basicpage' (attempt 2/5)
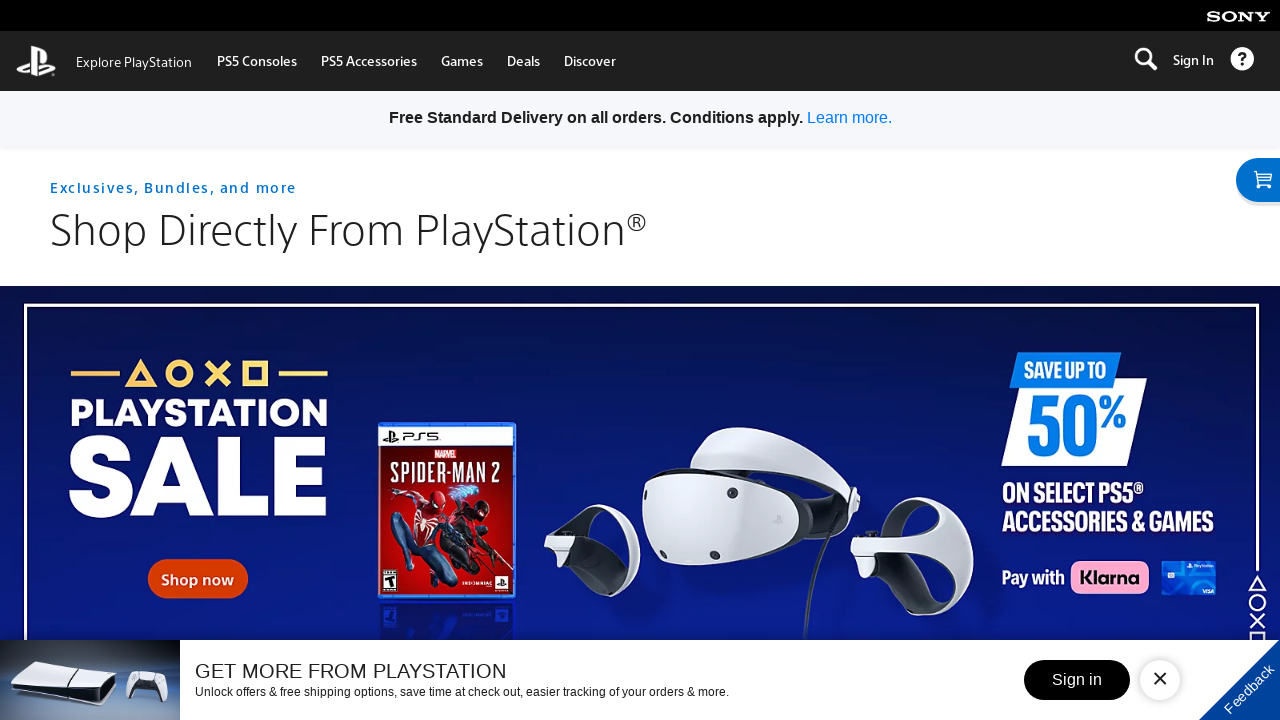

Waited 10 seconds before refresh
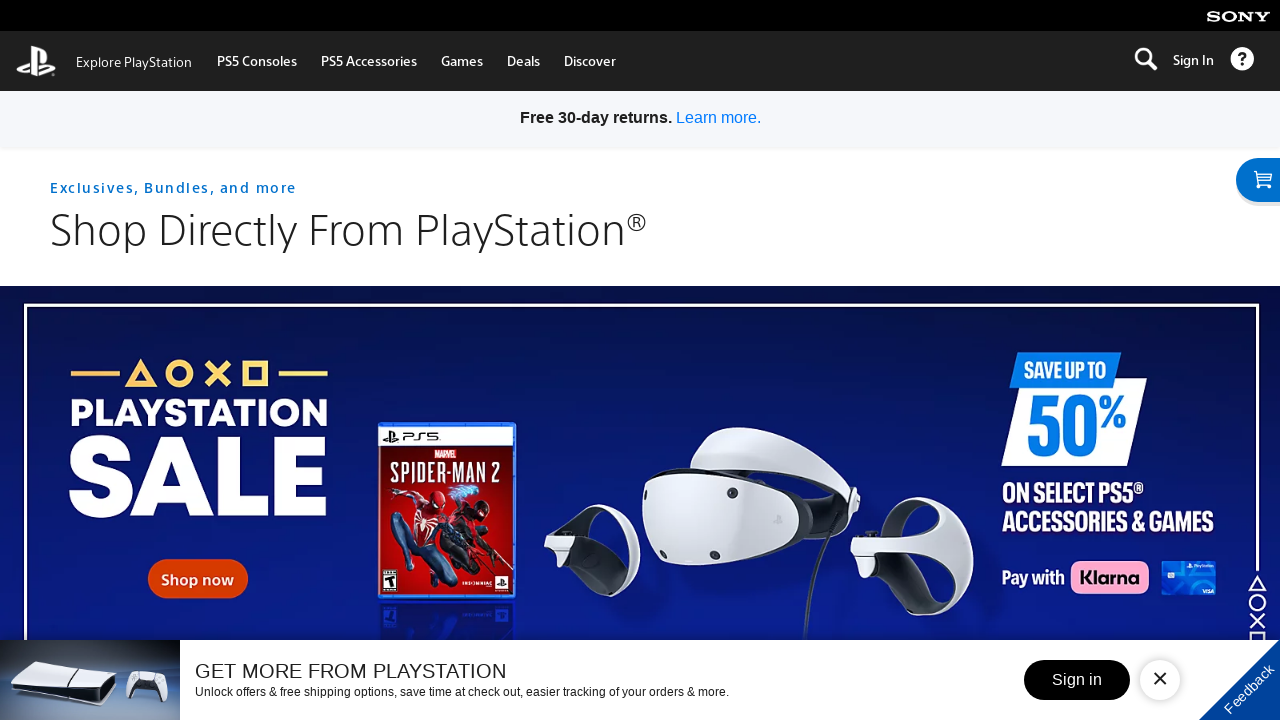

Reloaded page to check queue status again
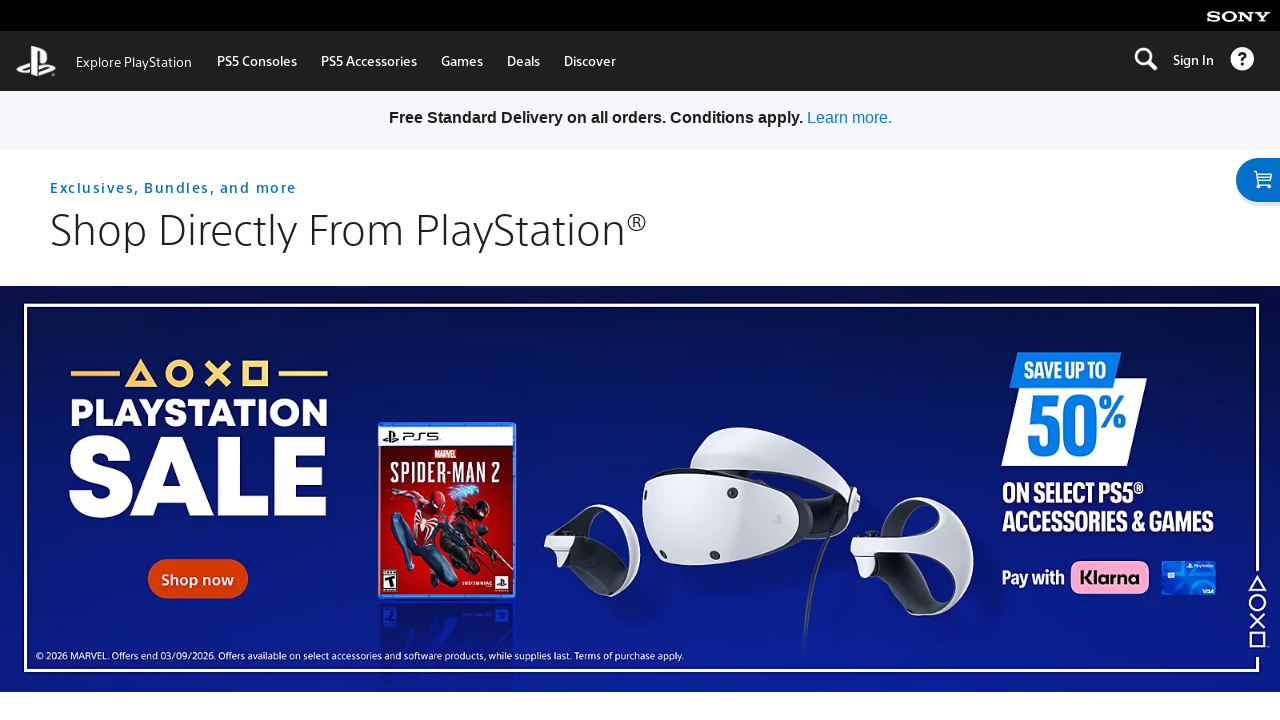

Retrieved body class attribute: 'home-page page basicpage' (attempt 3/5)
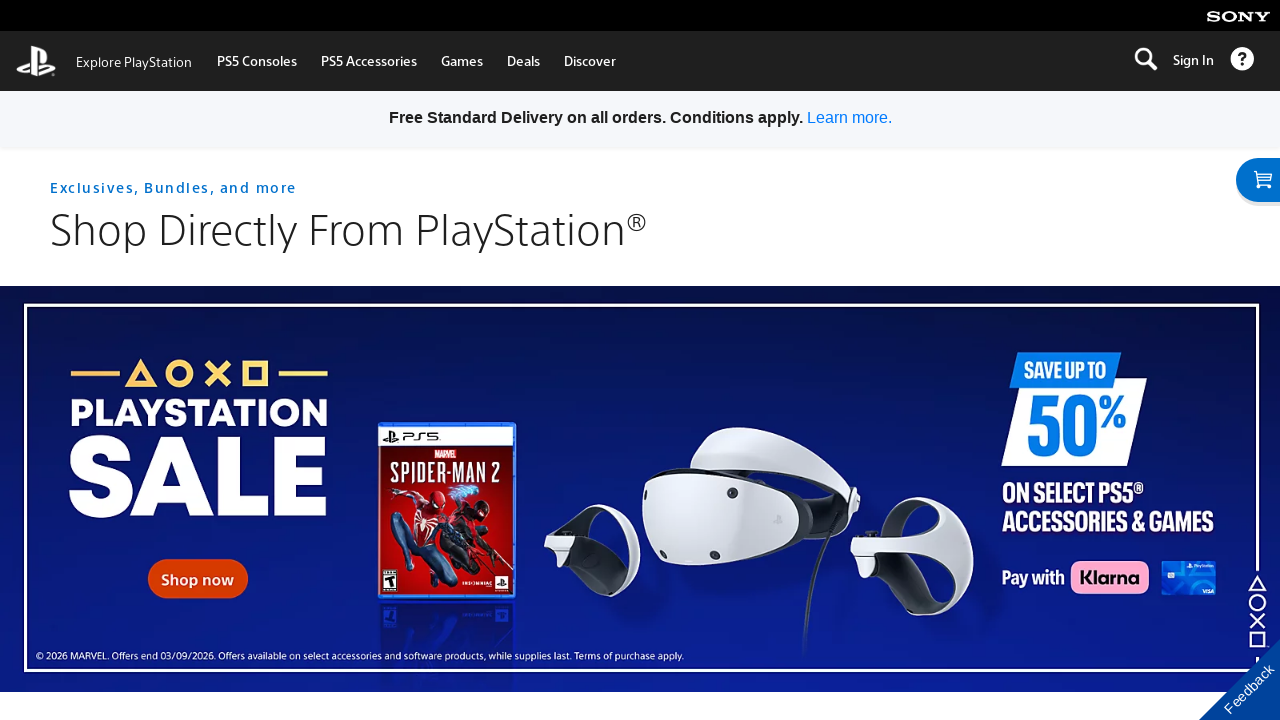

Waited 10 seconds before refresh
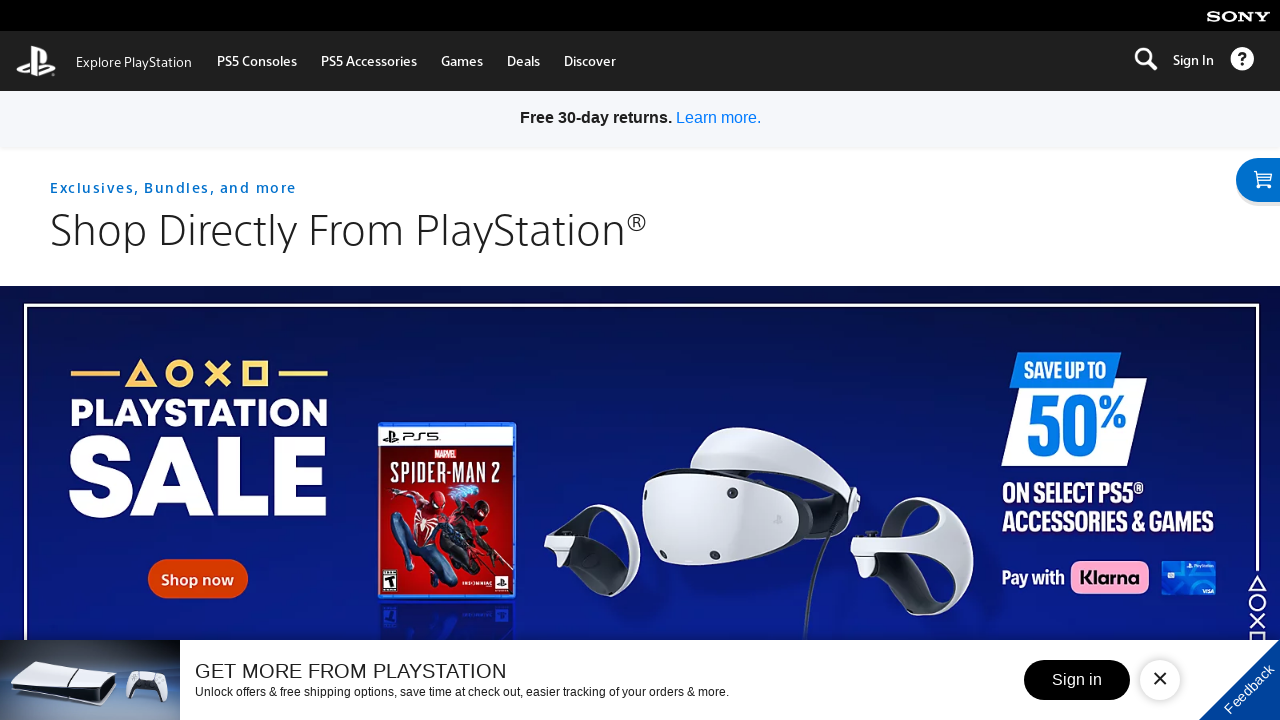

Reloaded page to check queue status again
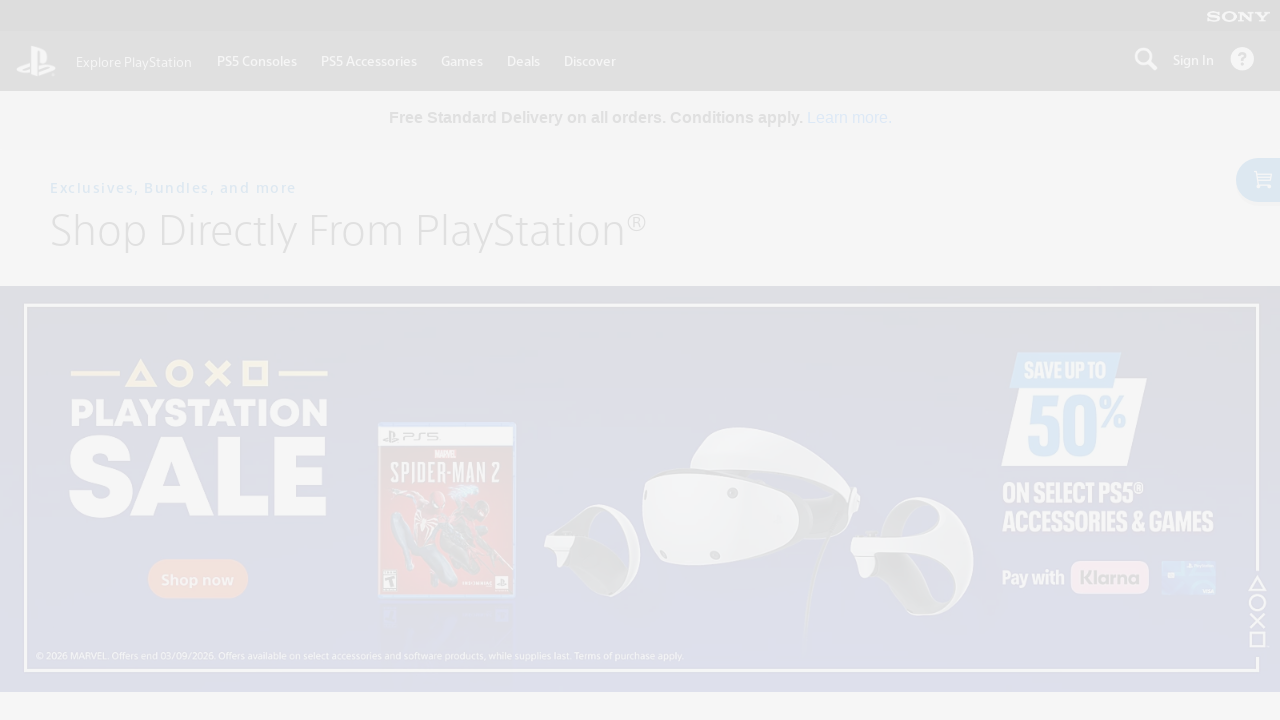

Retrieved body class attribute: 'home-page page basicpage' (attempt 4/5)
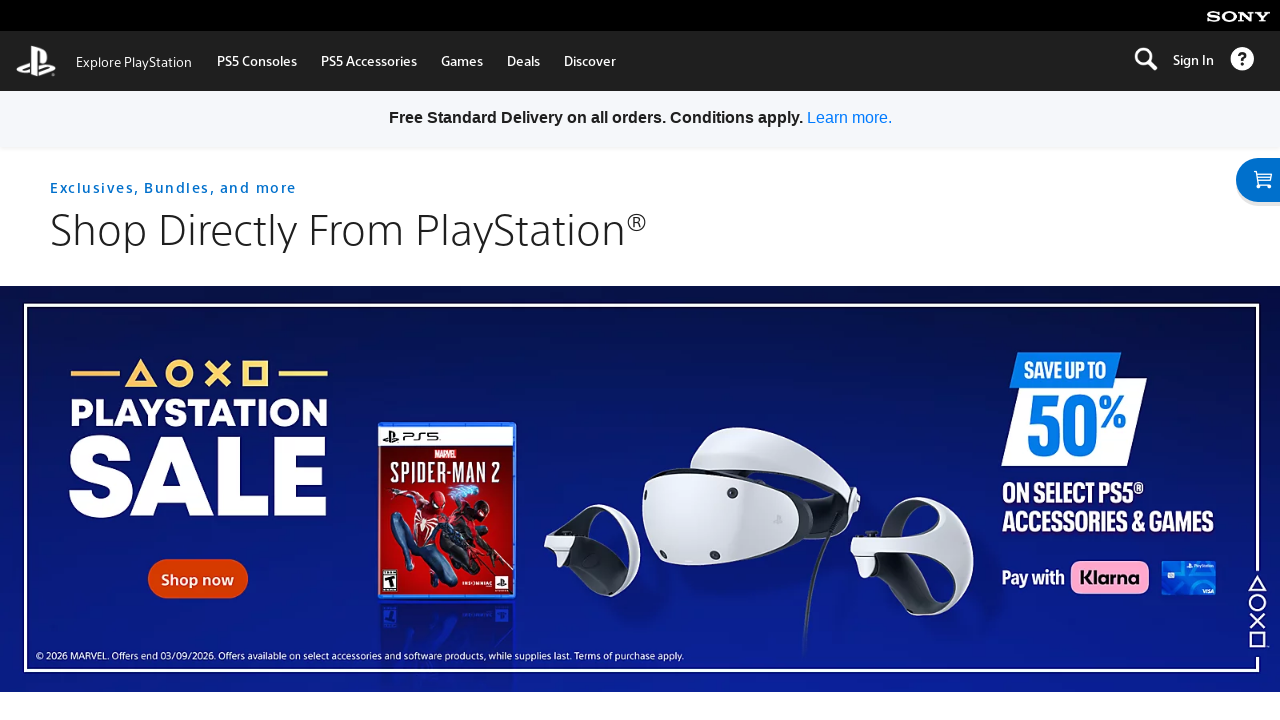

Waited 10 seconds before refresh
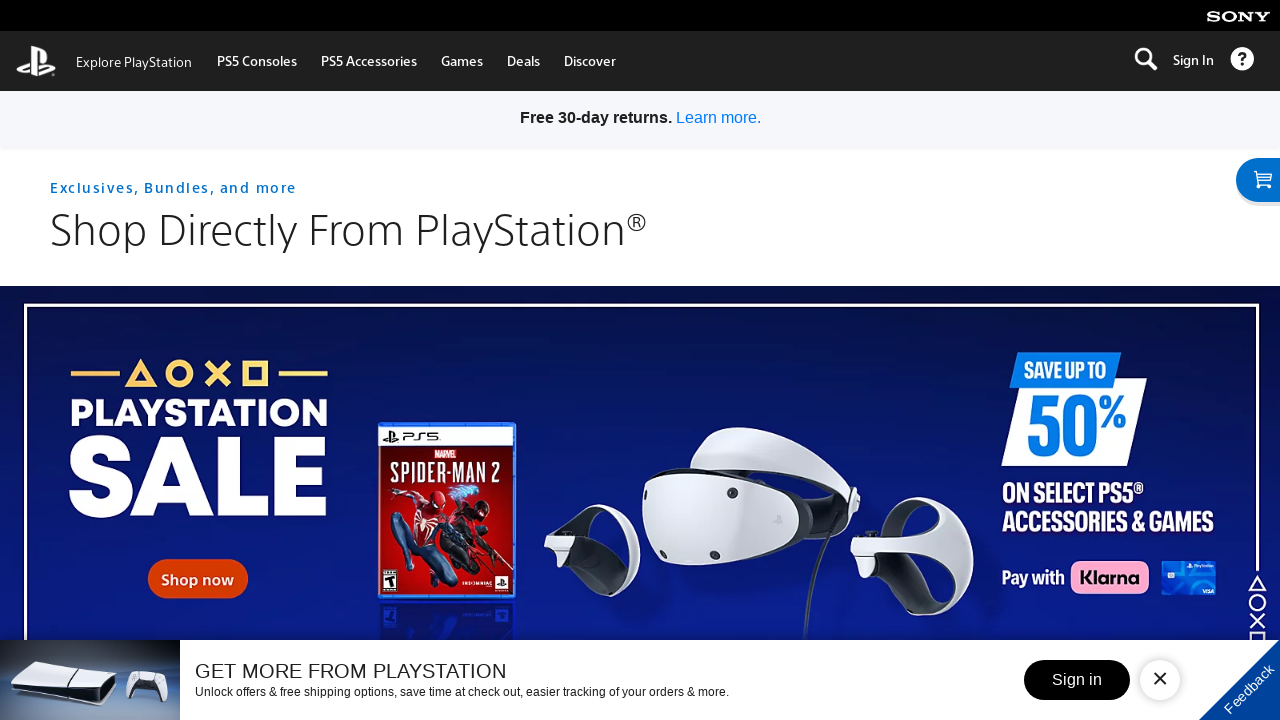

Reloaded page to check queue status again
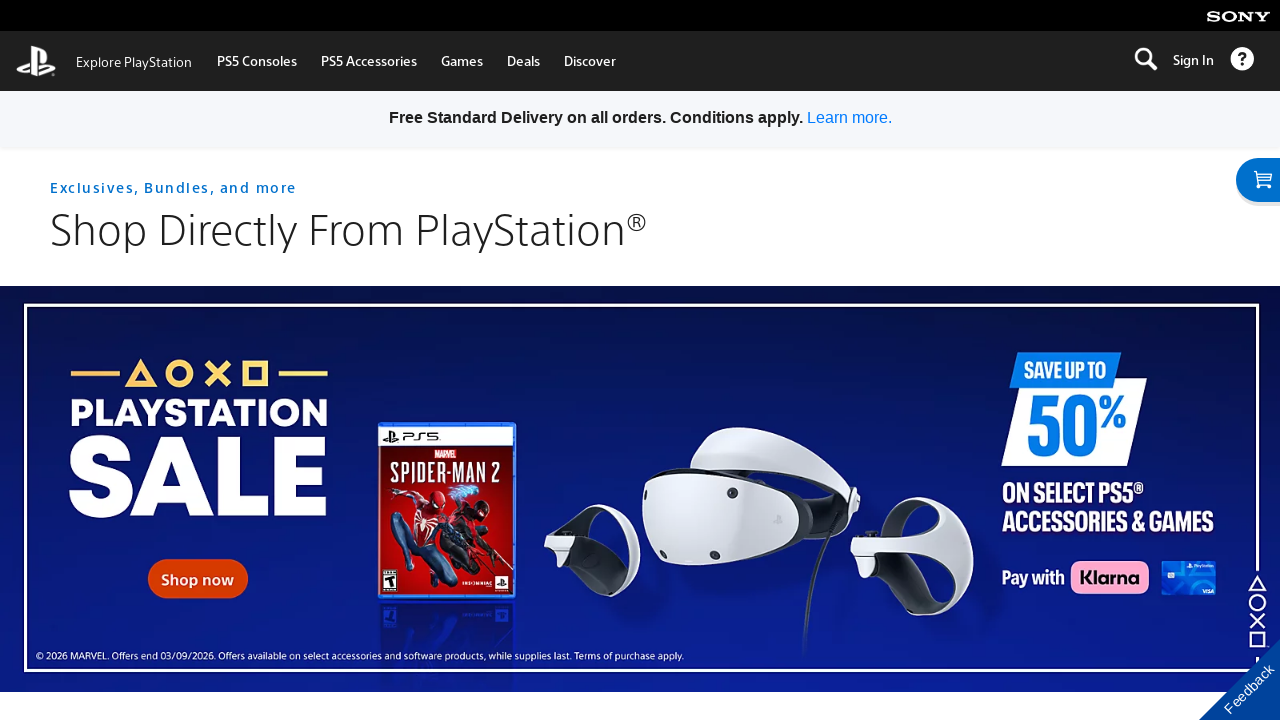

Retrieved body class attribute: 'home-page page basicpage' (attempt 5/5)
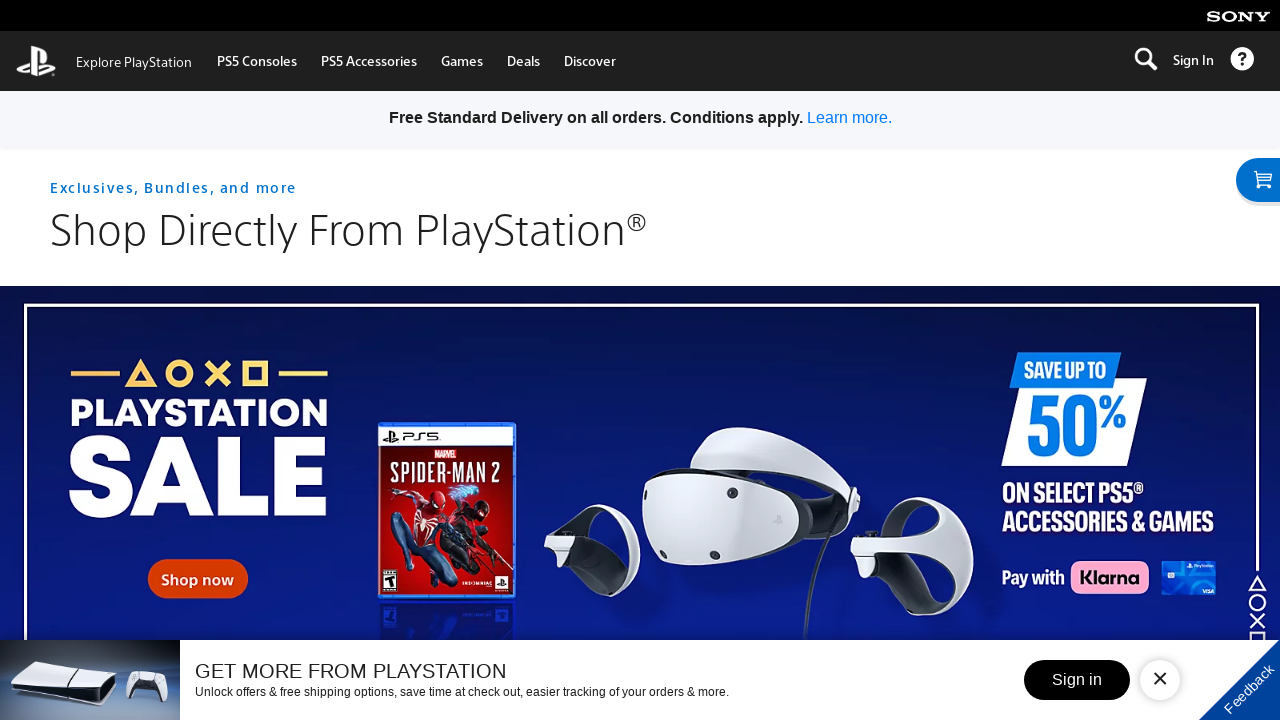

Waited 10 seconds before refresh
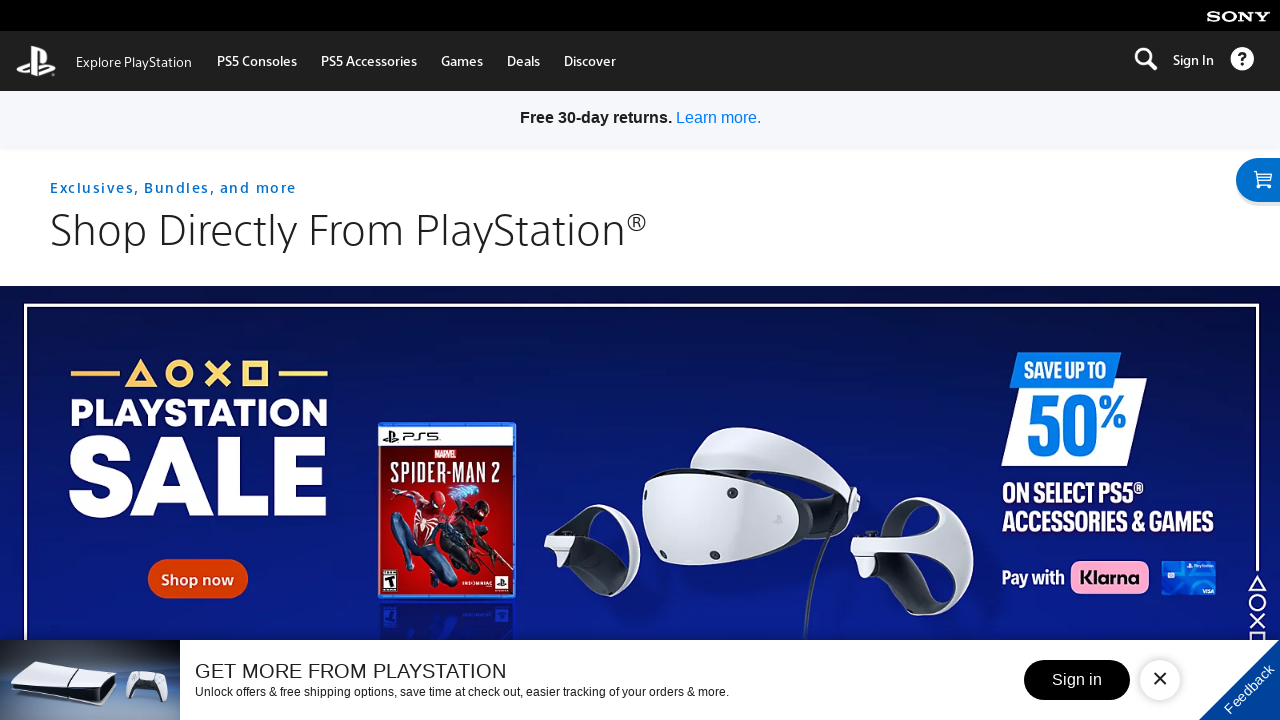

Reloaded page to check queue status again
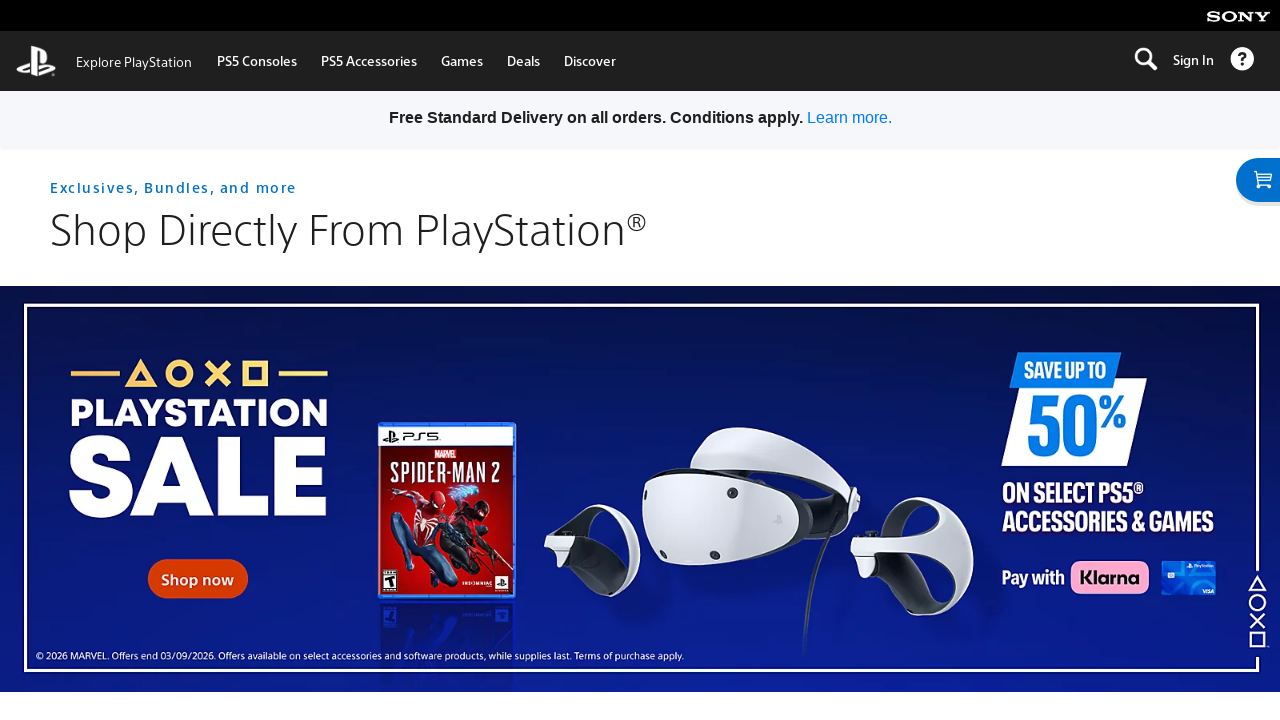

Queue was not detected after maximum attempts
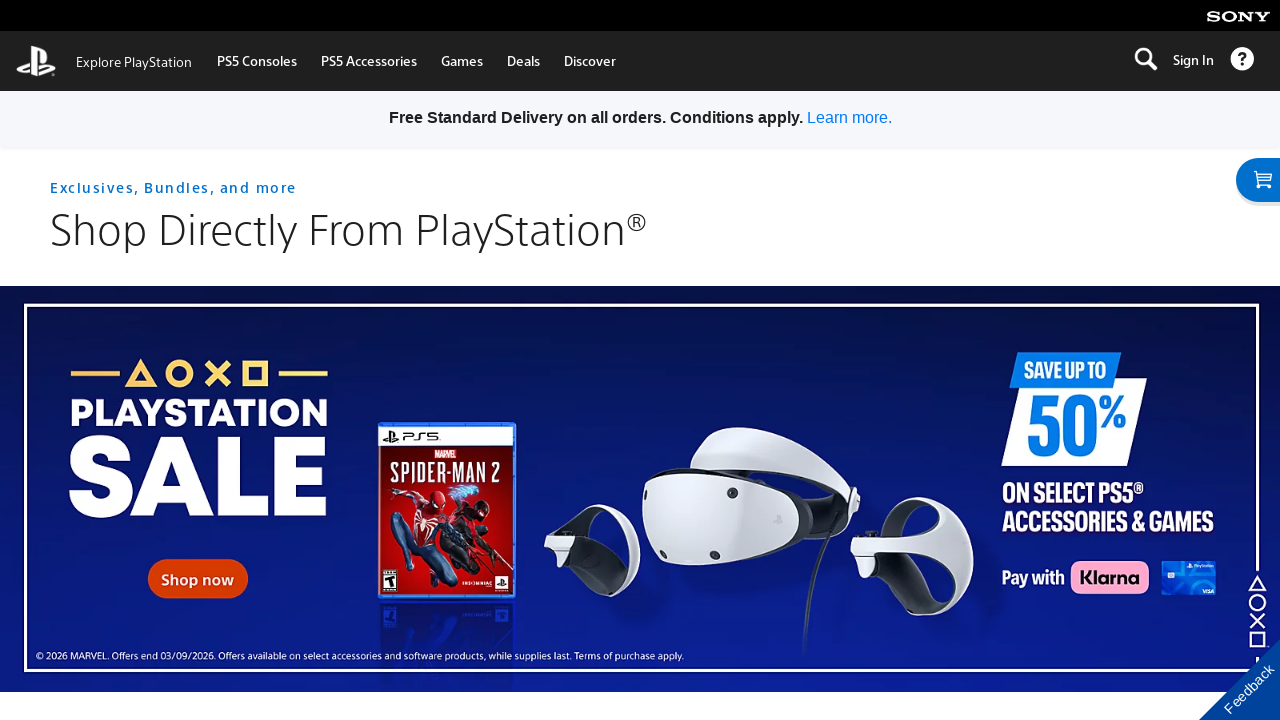

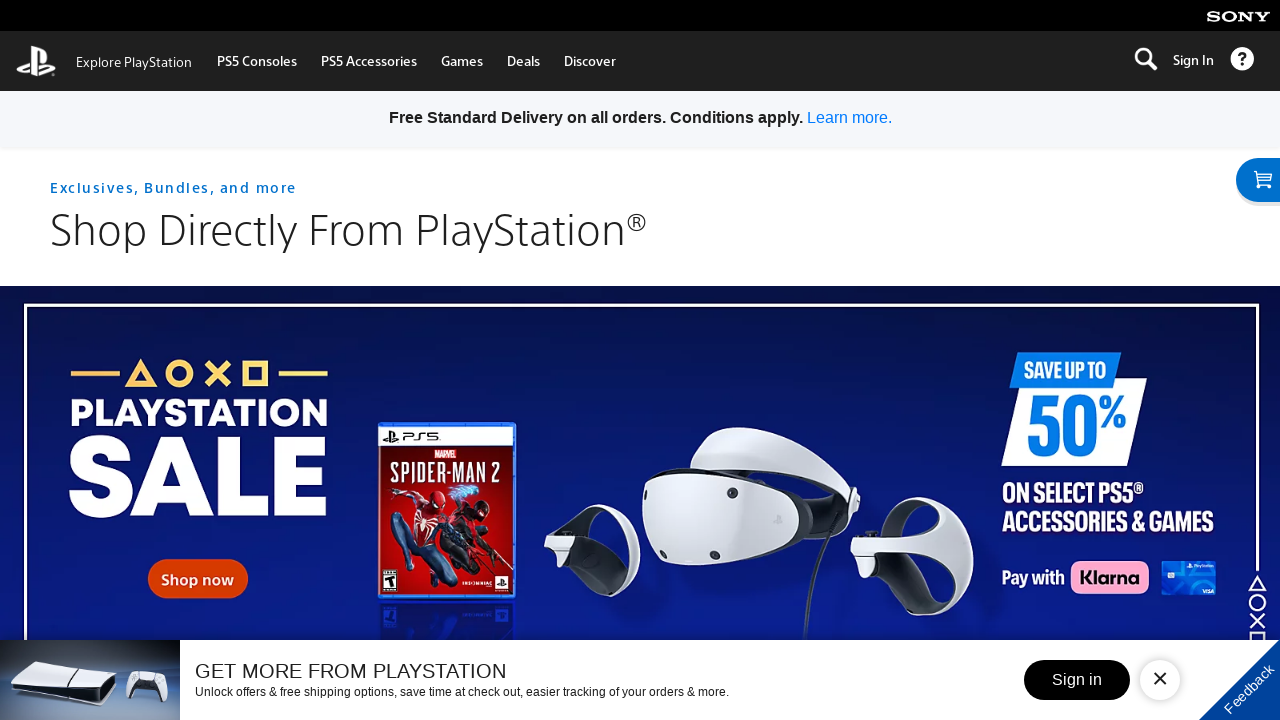